Tests the product quick-view functionality on Apple India's Mac shop page by clicking on a product image and then closing the overlay modal that appears.

Starting URL: https://www.apple.com/in/shop/buy-mac?afid=p238%7Cs6oYLDFxV-dc_mtid_187079nc38483_pcrid_731778633753_pgrid_113271655127_pntwk_g_pchan__pexid__ptid_kwd-323492926067_&cid=aos-IN-kwgo-mac--slid---product-

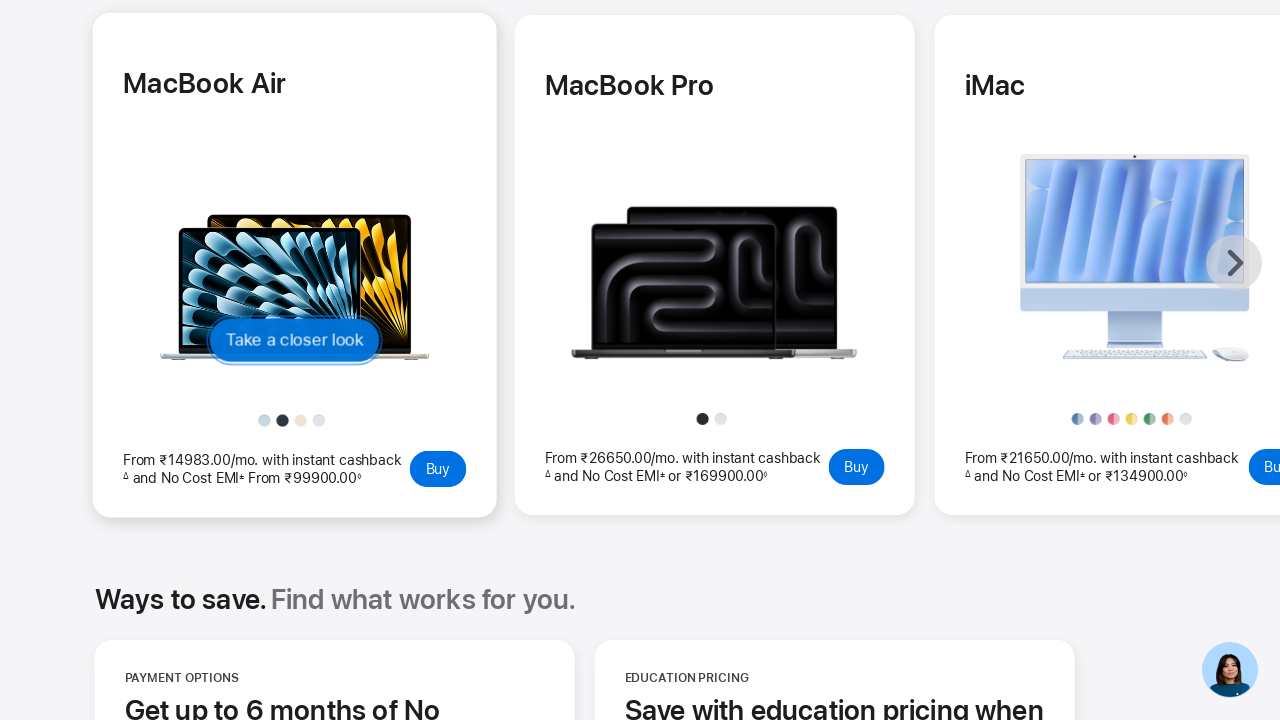

Waited for page to load with networkidle state
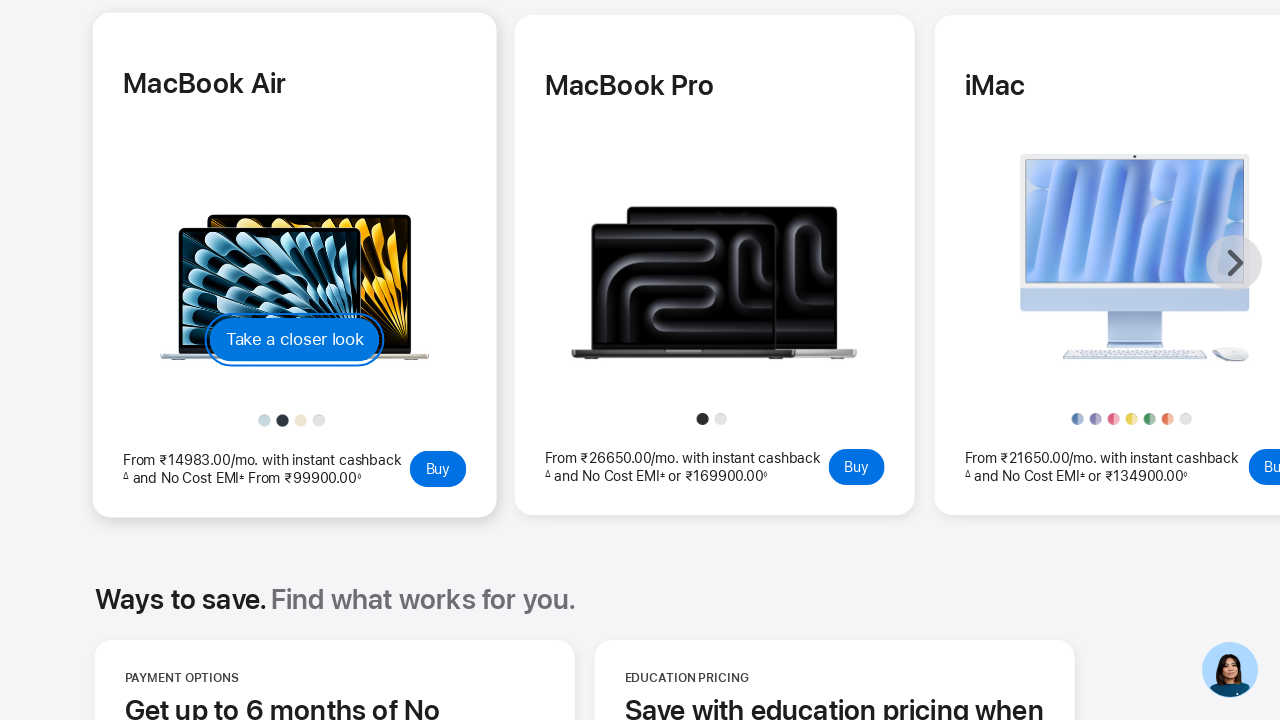

Clicked on product image to open quick-view at (295, 257) on img[loading='lazy']
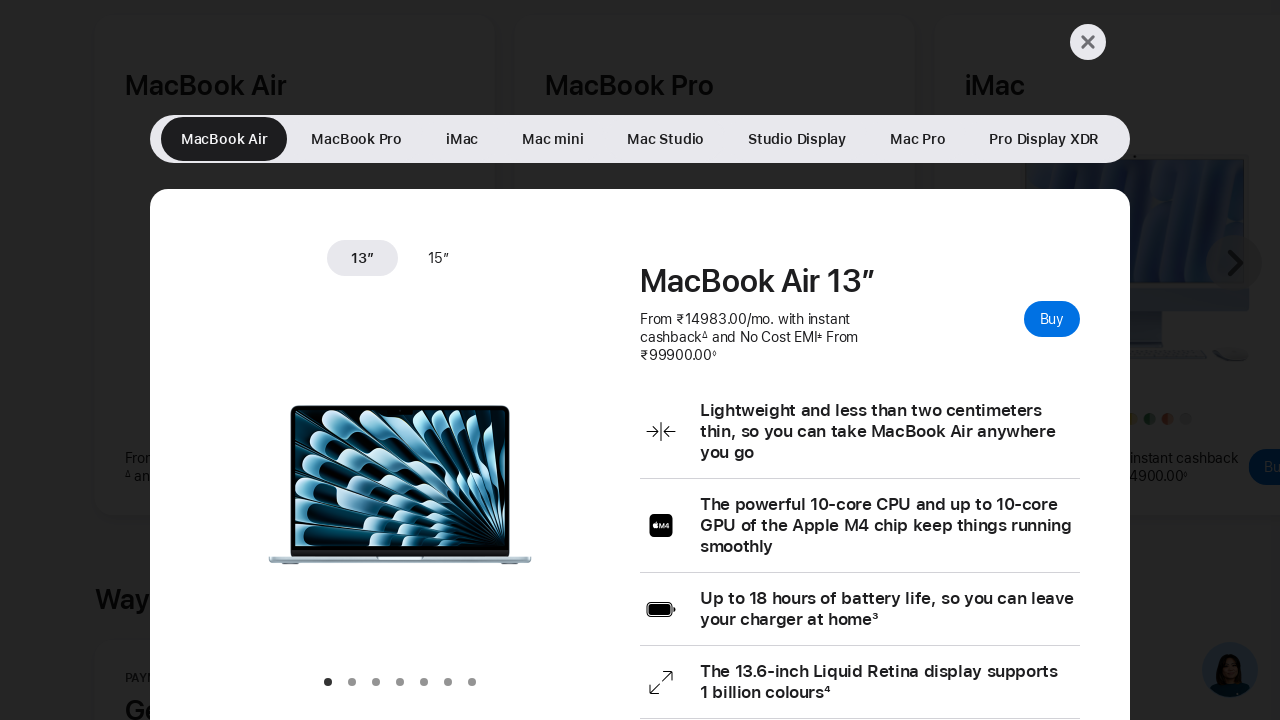

Overlay modal appeared with close button visible
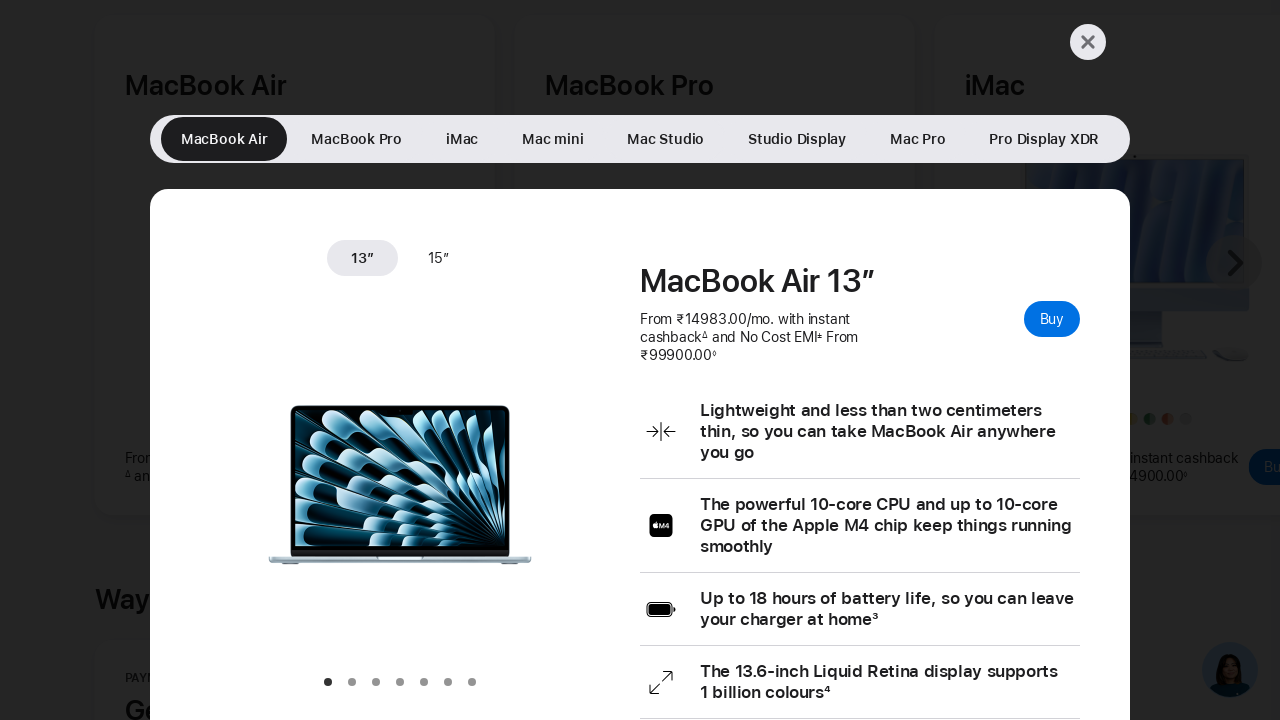

Clicked close button to dismiss overlay modal at (1088, 42) on span.rc-overlay-closesvg
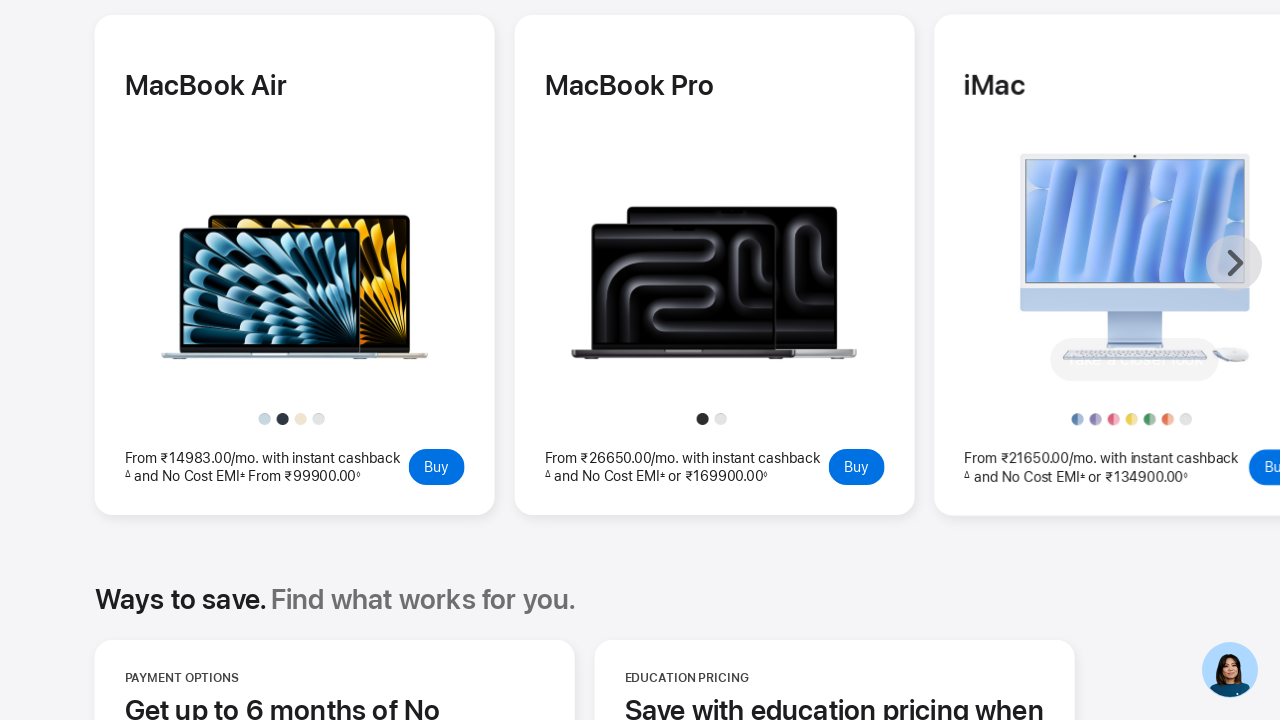

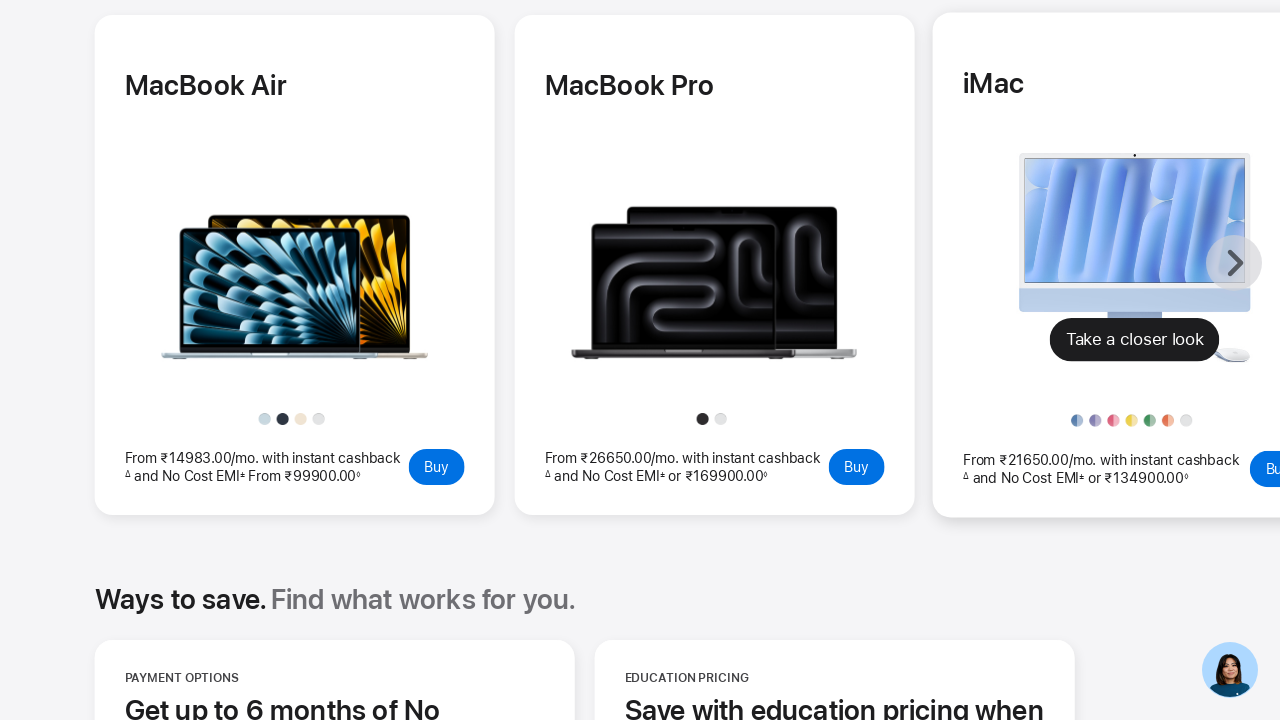